Clicks on an element using JavaScript execution to demonstrate programmatic clicking

Starting URL: https://demoqa.com

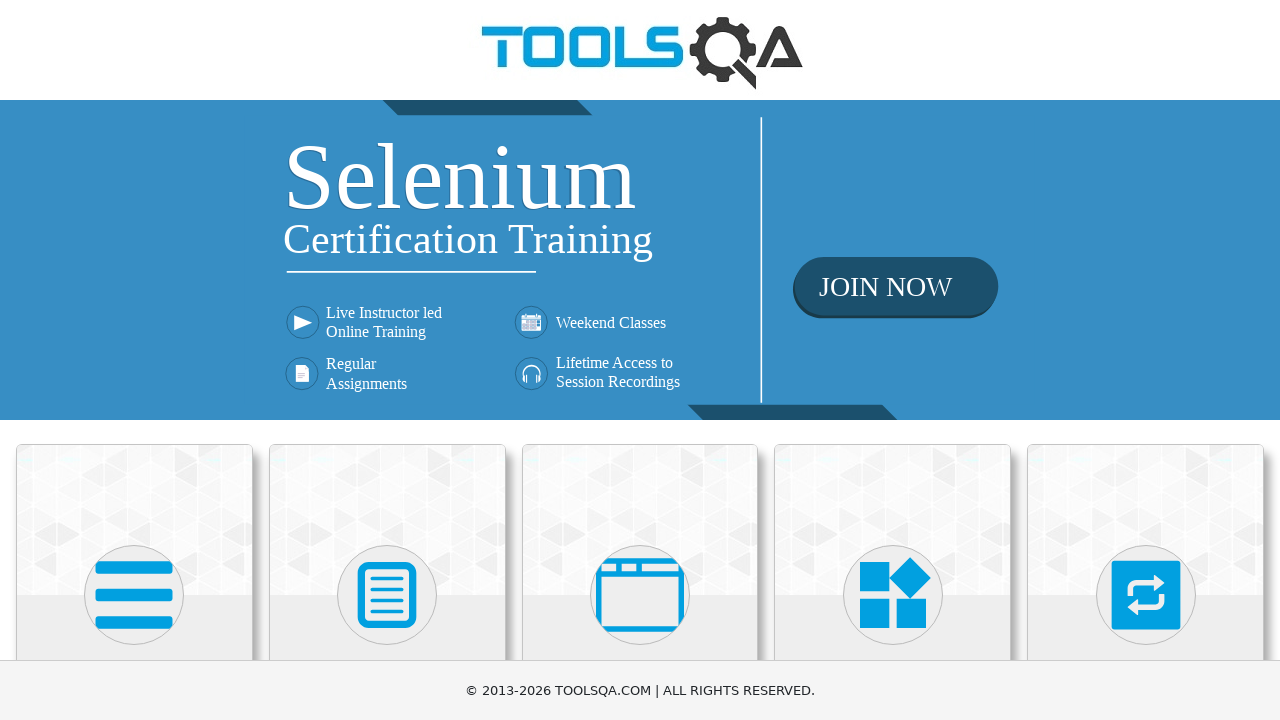

Located banner image element
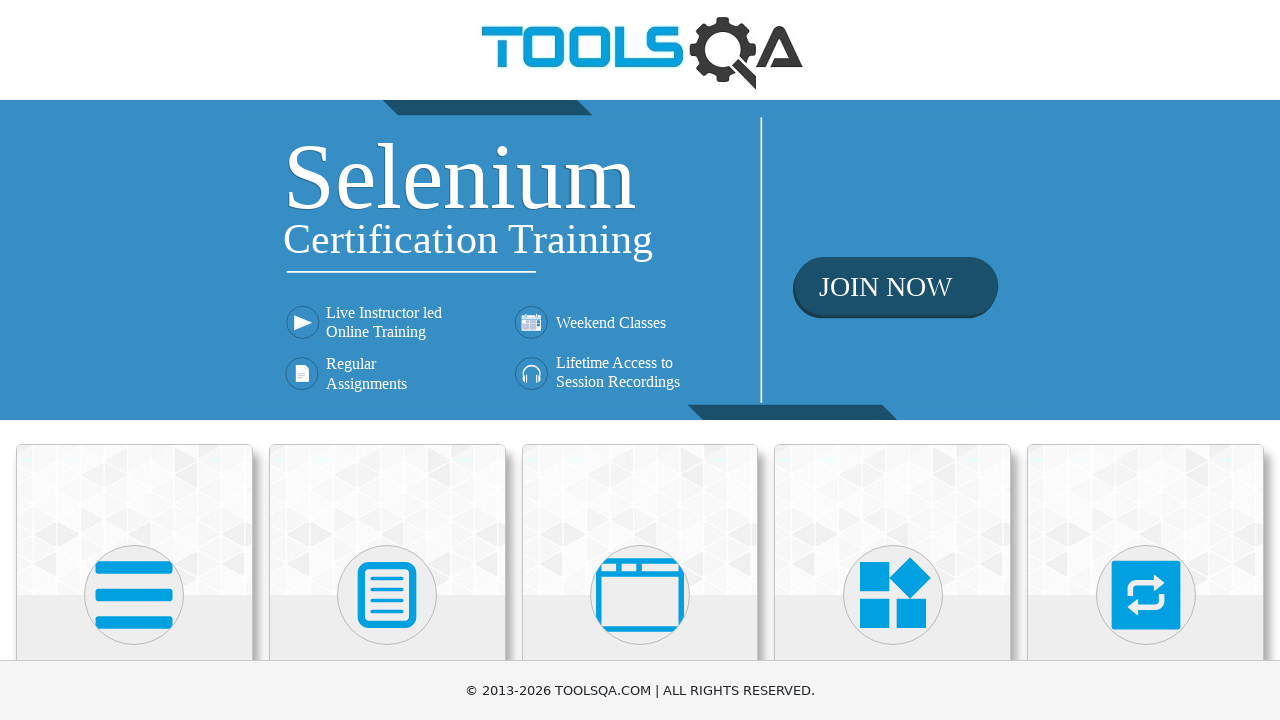

Clicked banner image element using JavaScript execution
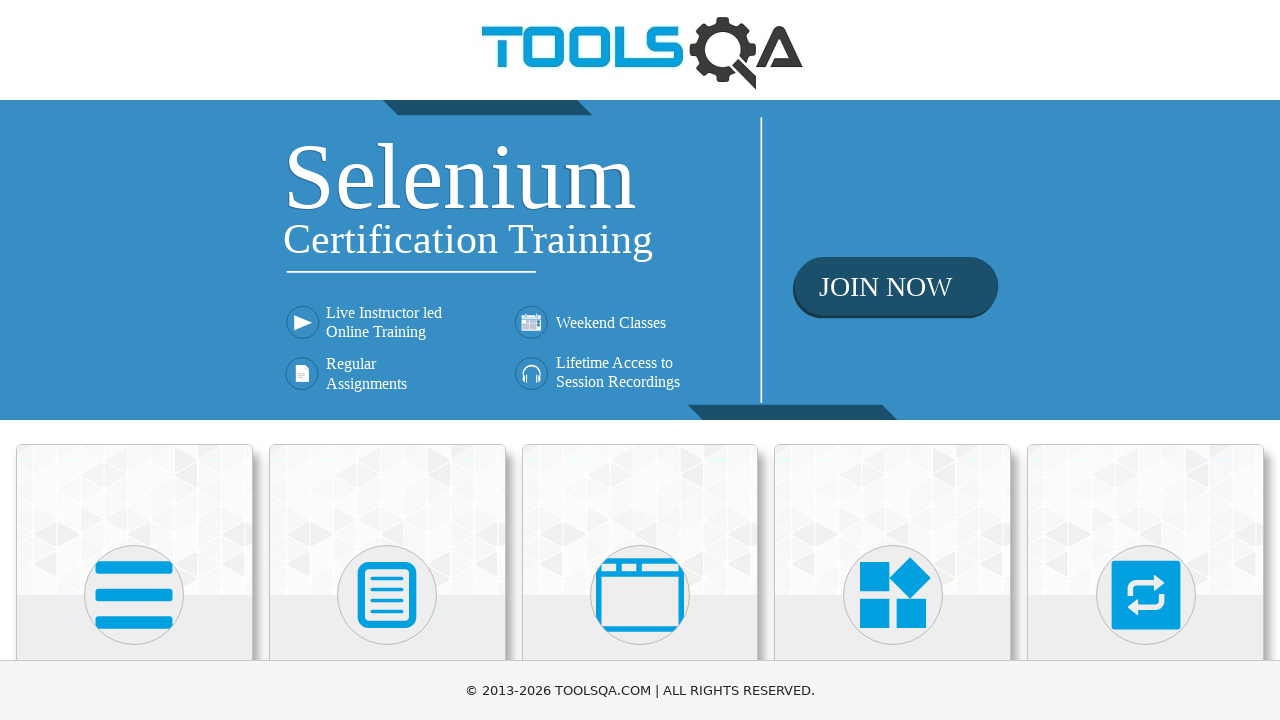

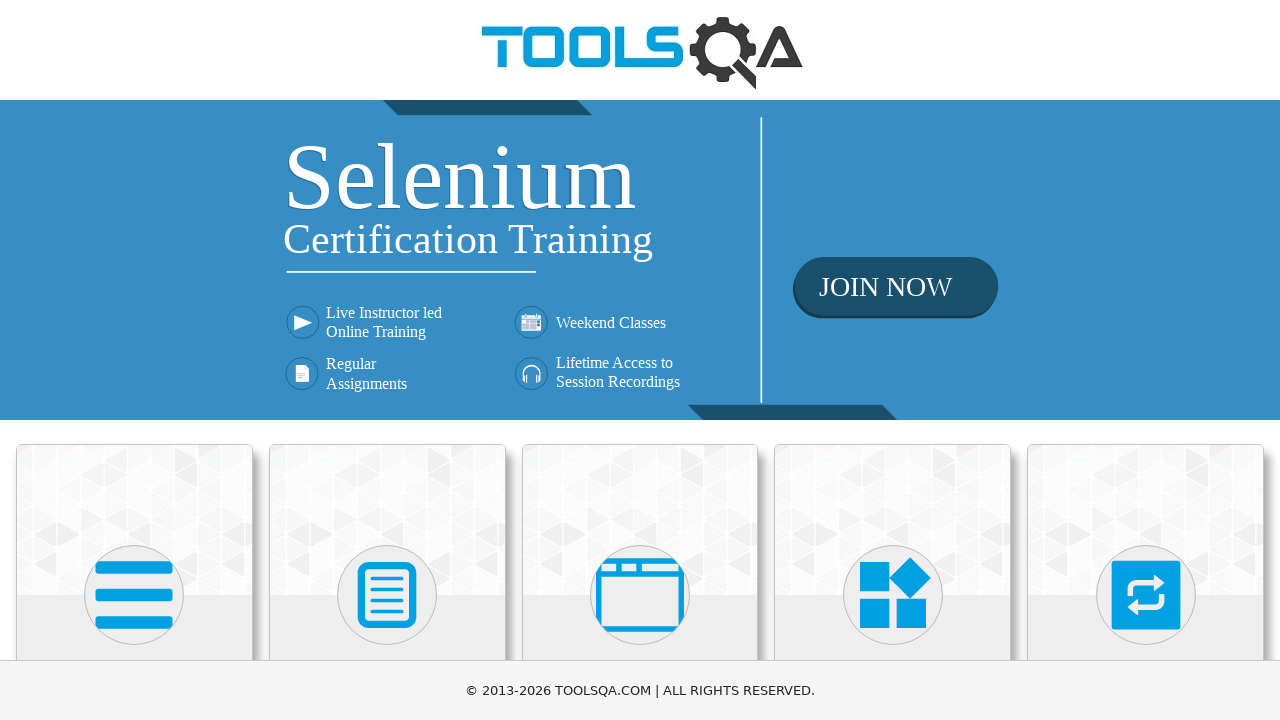